Tests checkbox interaction by clicking on two checkboxes to toggle their selected states

Starting URL: https://the-internet.herokuapp.com/checkboxes

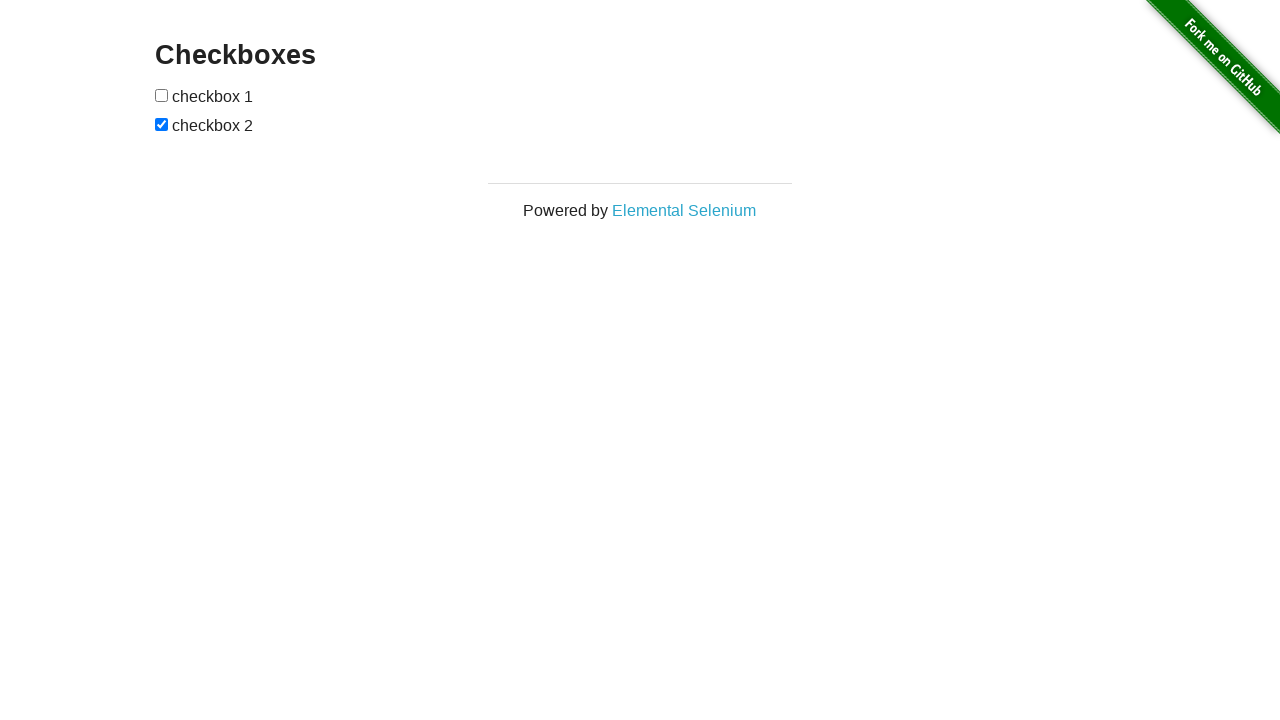

Clicked first checkbox to toggle its state at (162, 95) on xpath=//input[@type='checkbox'][1]
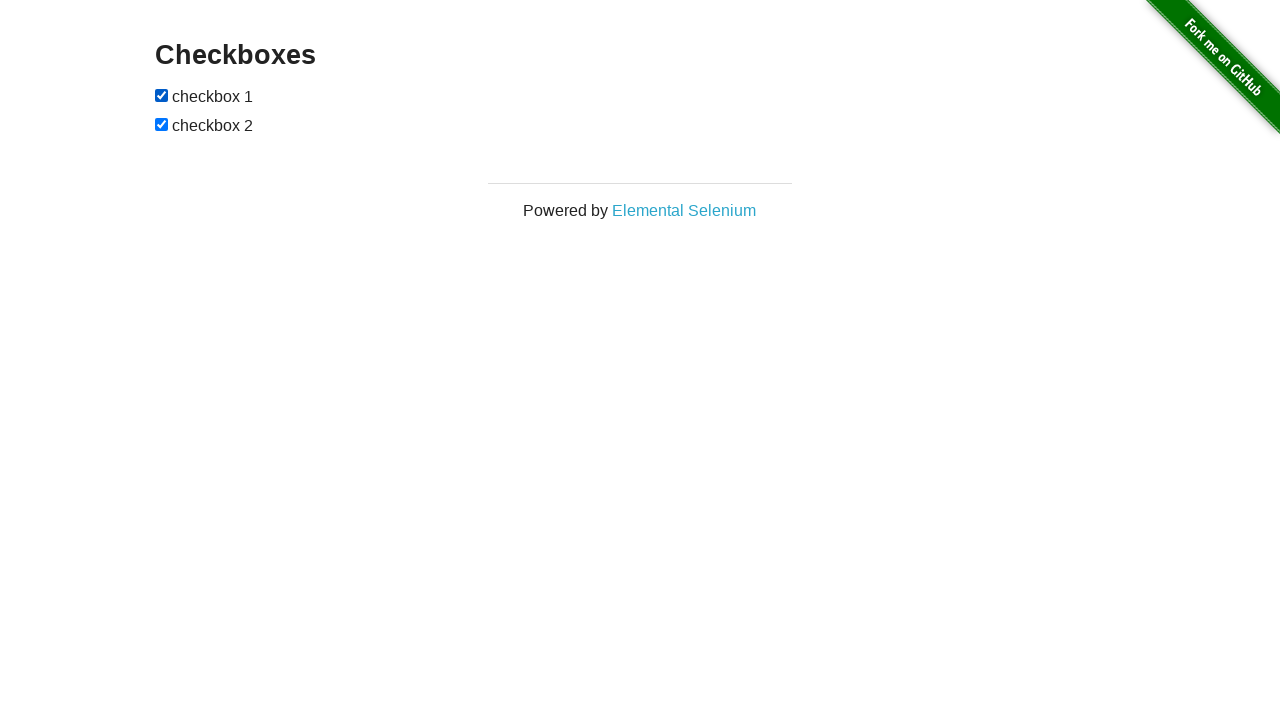

Clicked second checkbox to toggle its state at (162, 124) on xpath=//input[@type='checkbox'][2]
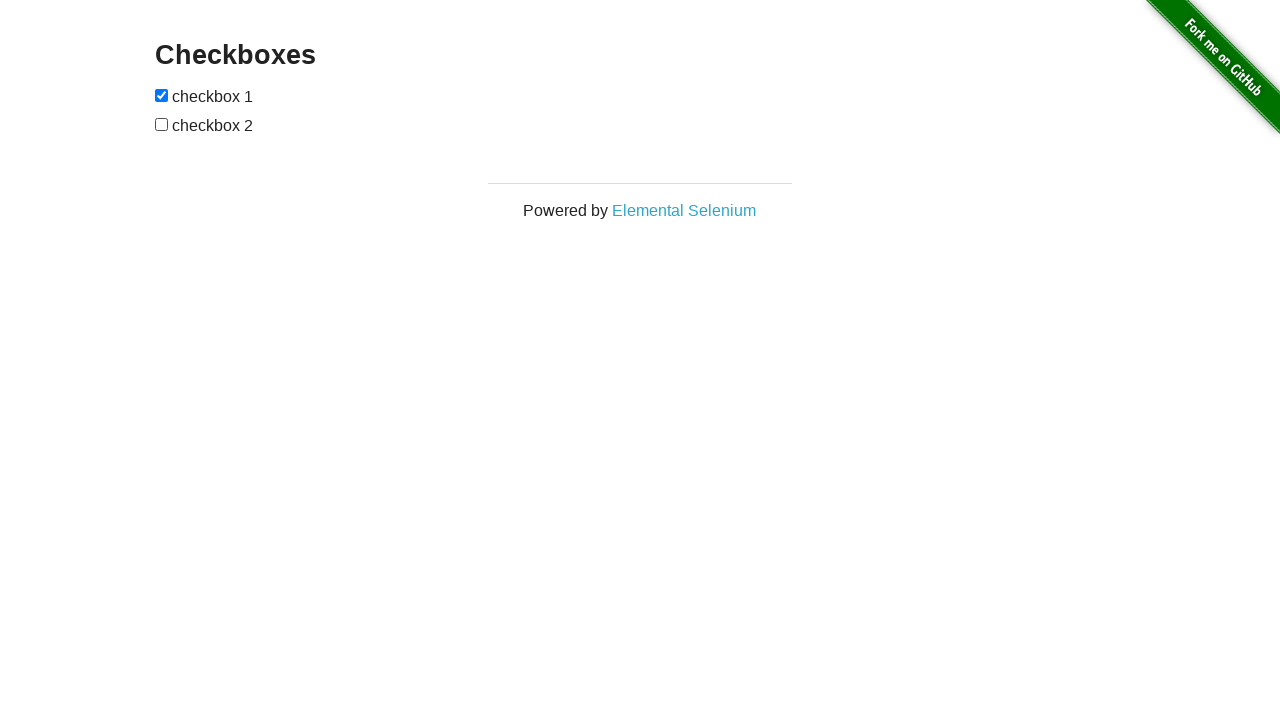

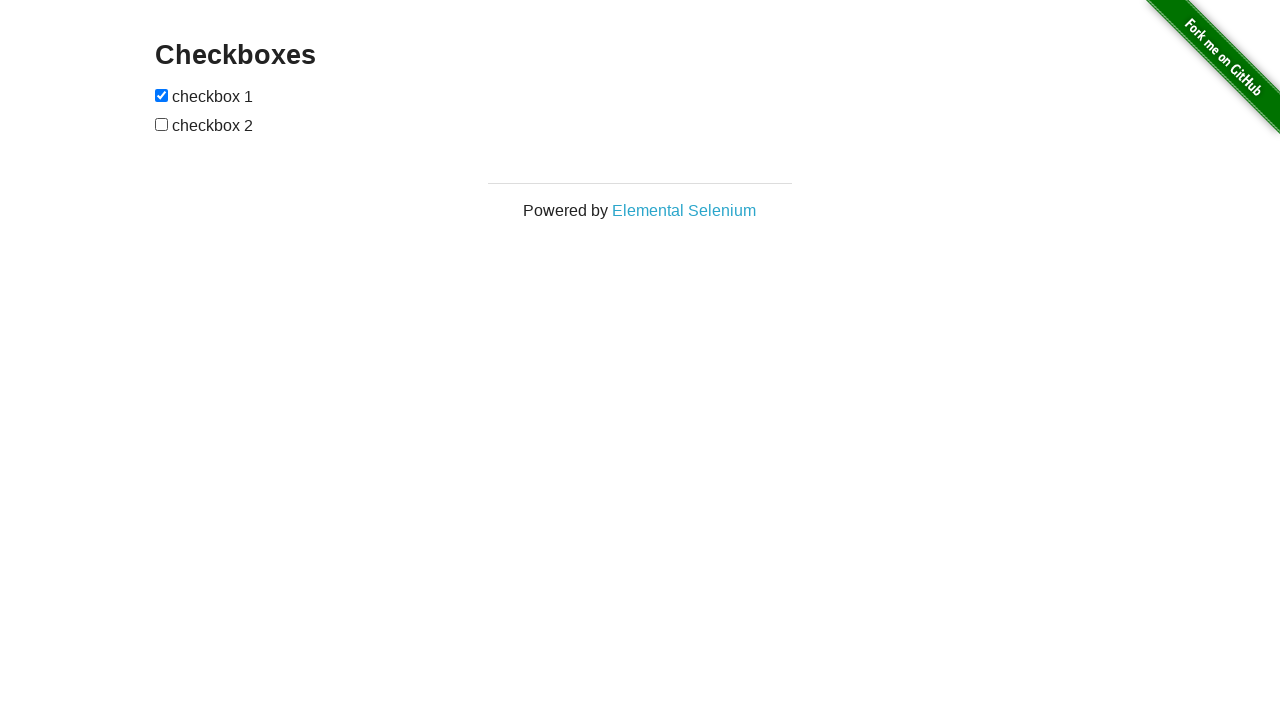